Tests basic calculator operations (addition, multiplication, exponential) by entering expressions and verifying the calculated result

Starting URL: https://www.calculadoraonline.com.br/basica

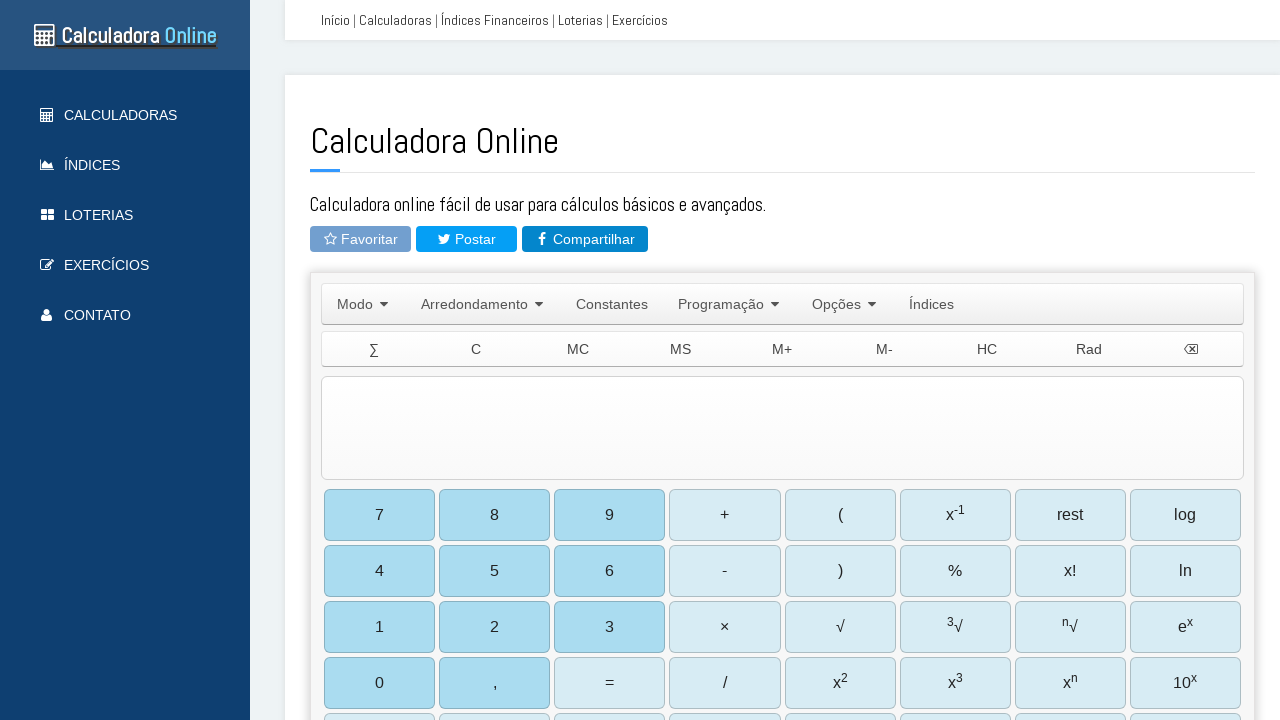

Located calculator input field
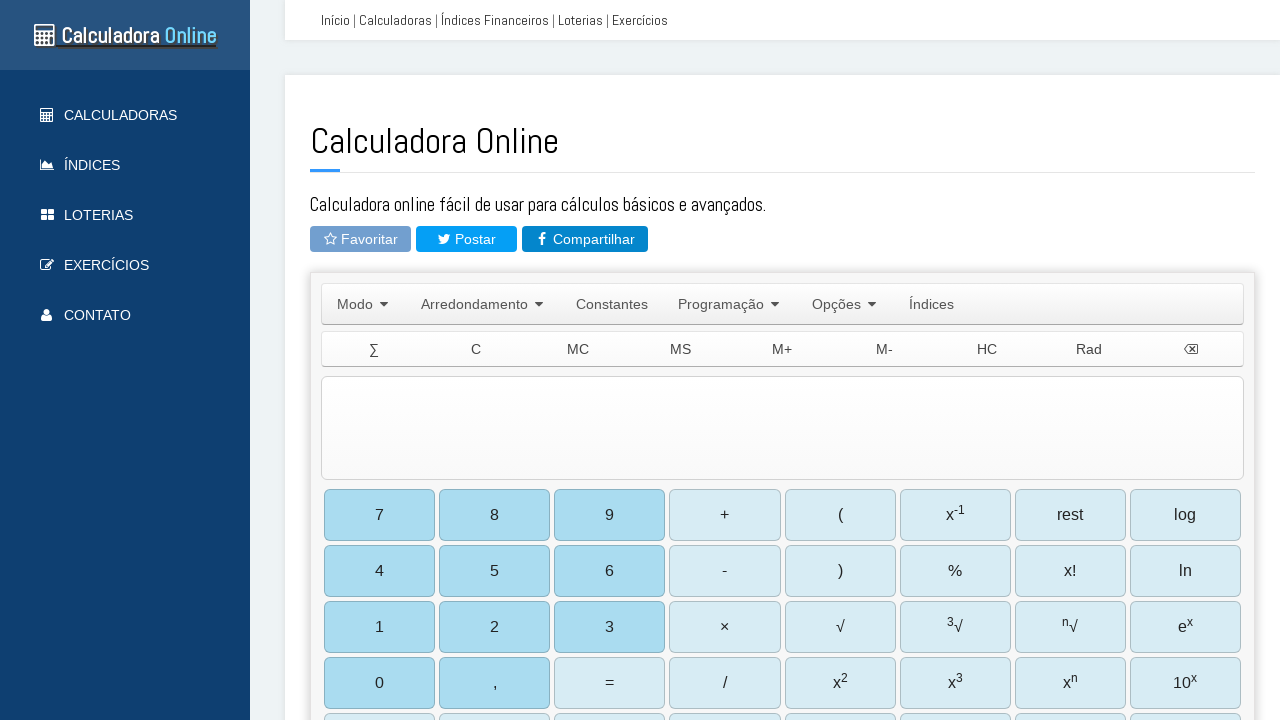

Cleared input field on #TIExp
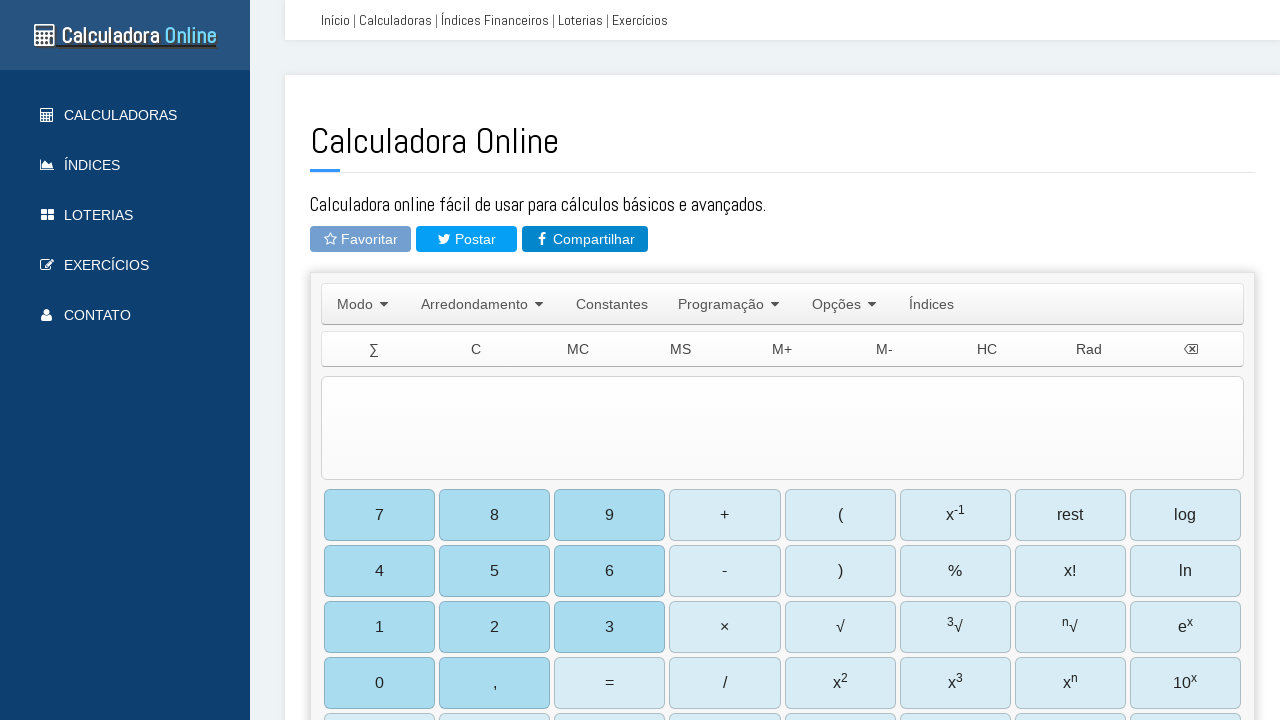

Entered addition expression '5+3' on #TIExp
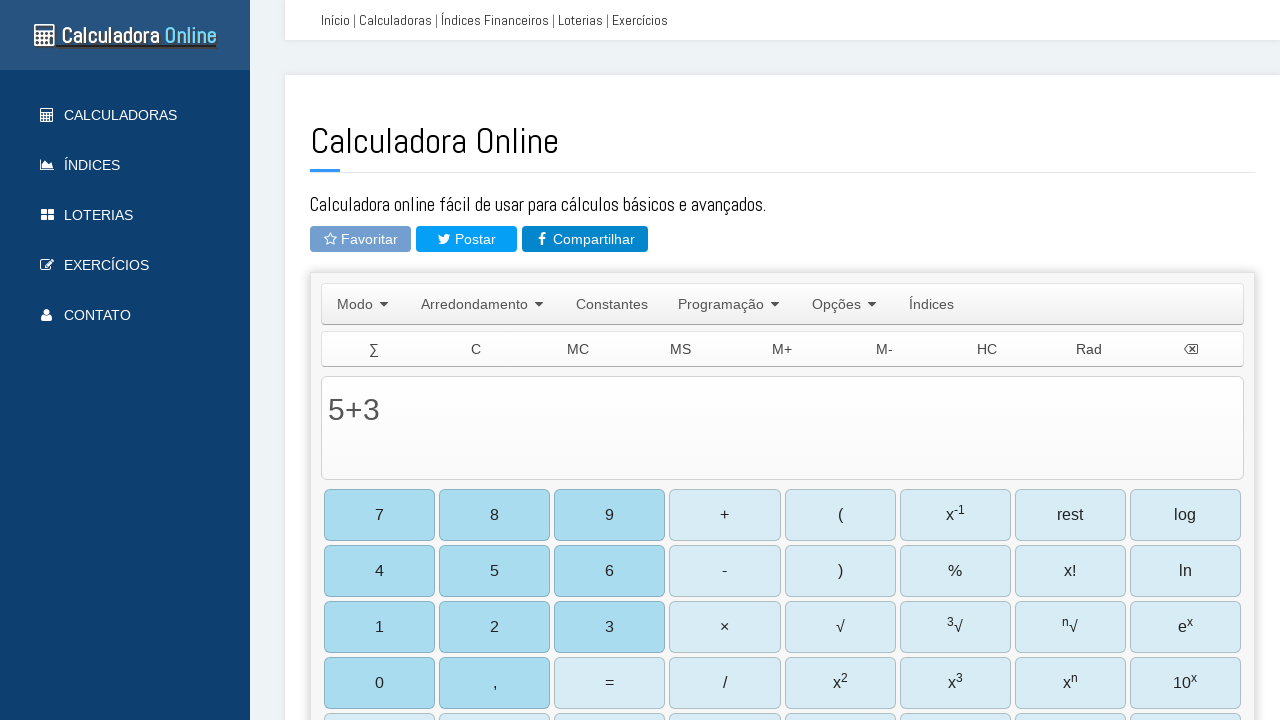

Waited 1.5 seconds for input processing
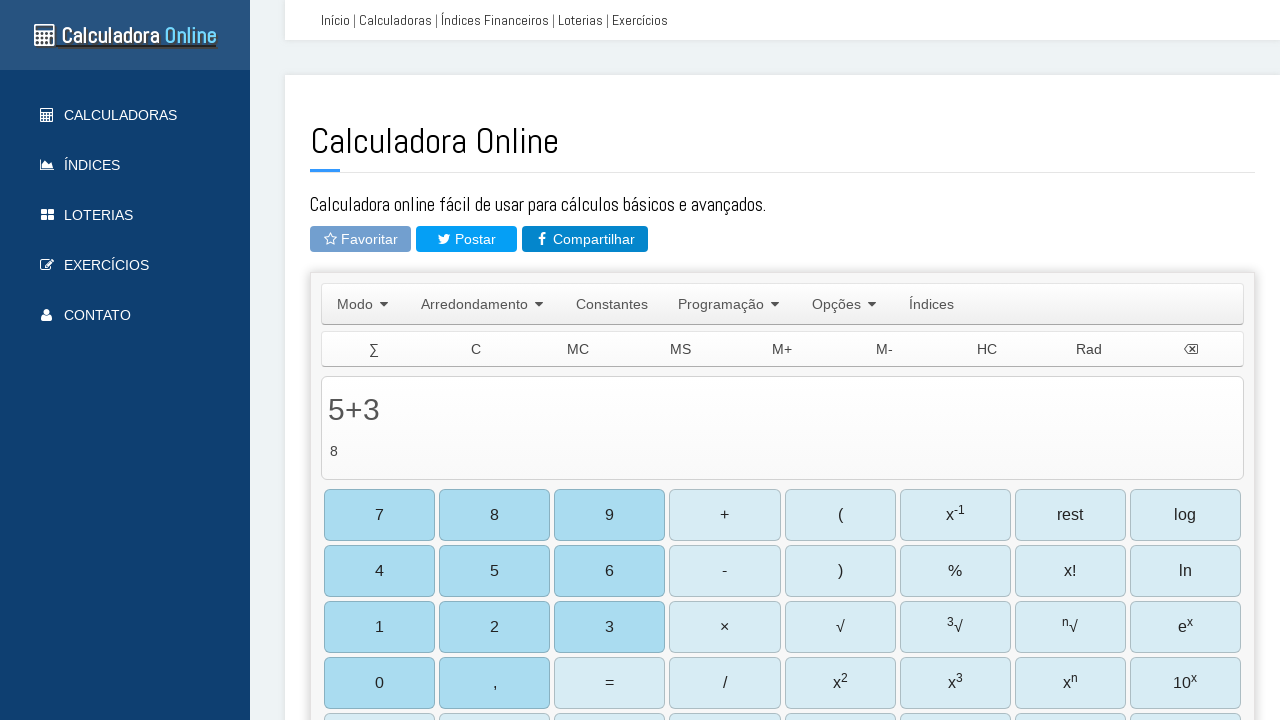

Clicked calculate button at (610, 683) on #b27
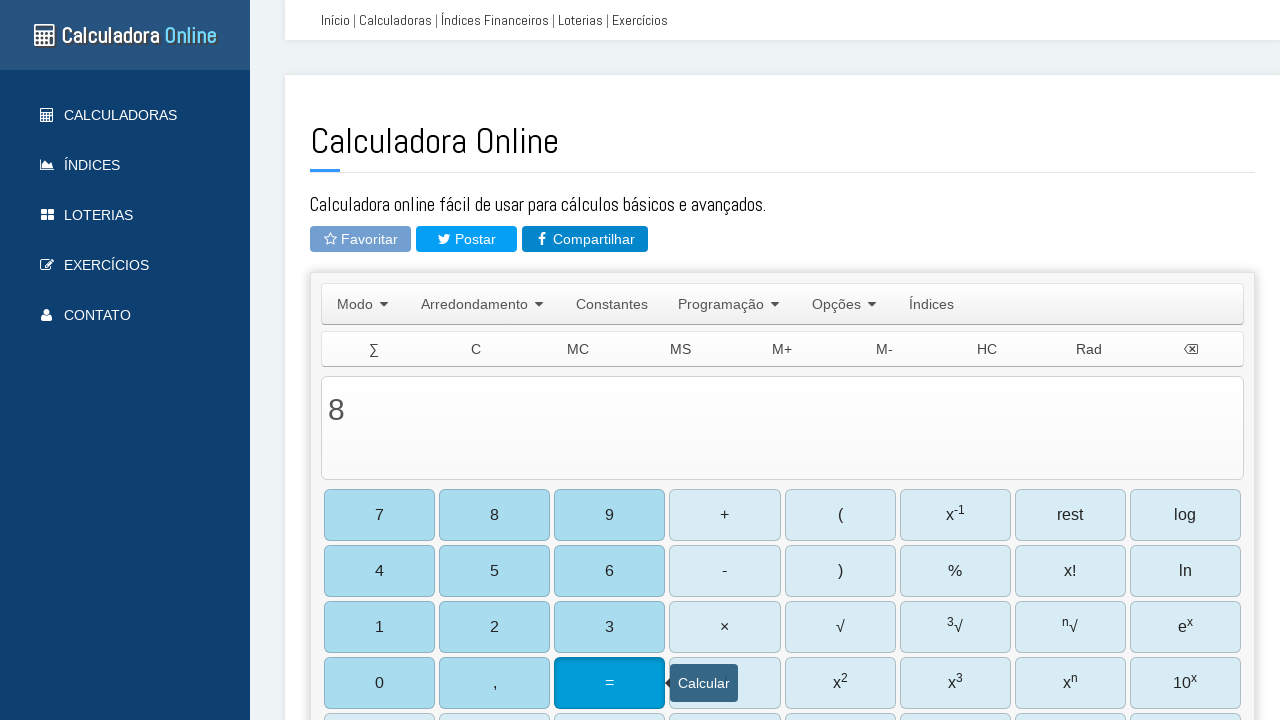

Waited 2 seconds for calculation result
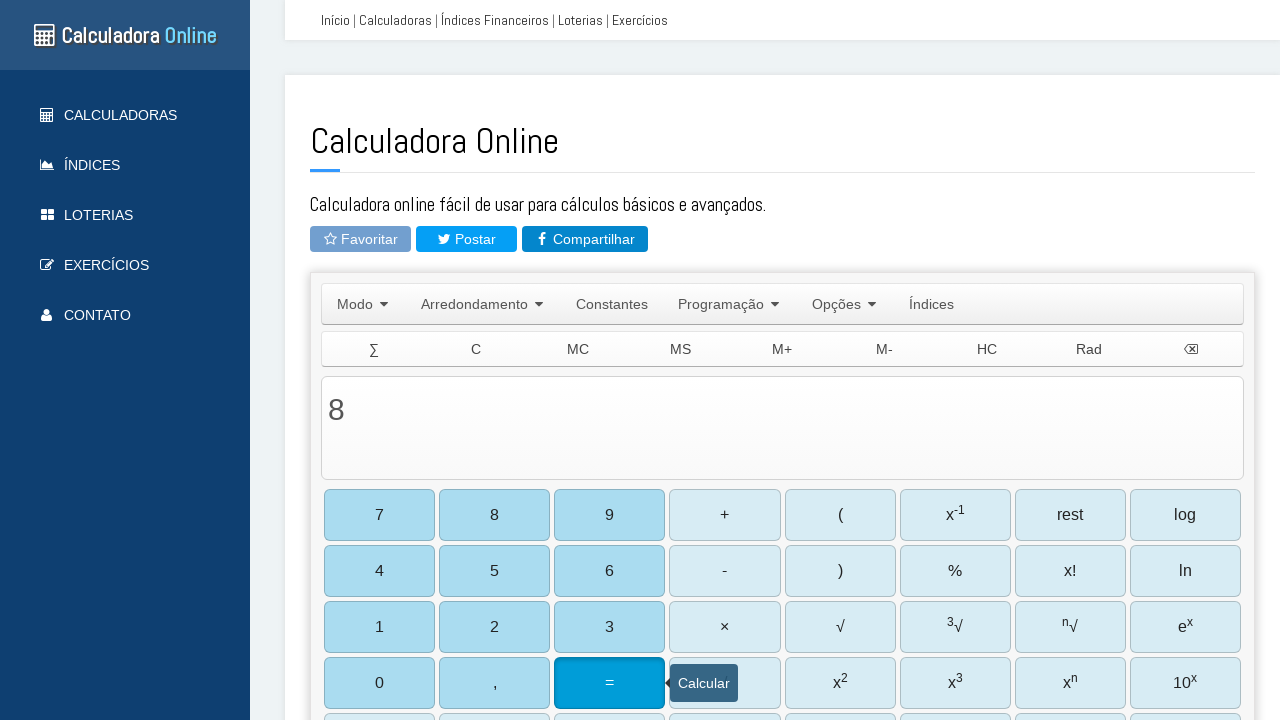

Retrieved result value: 8
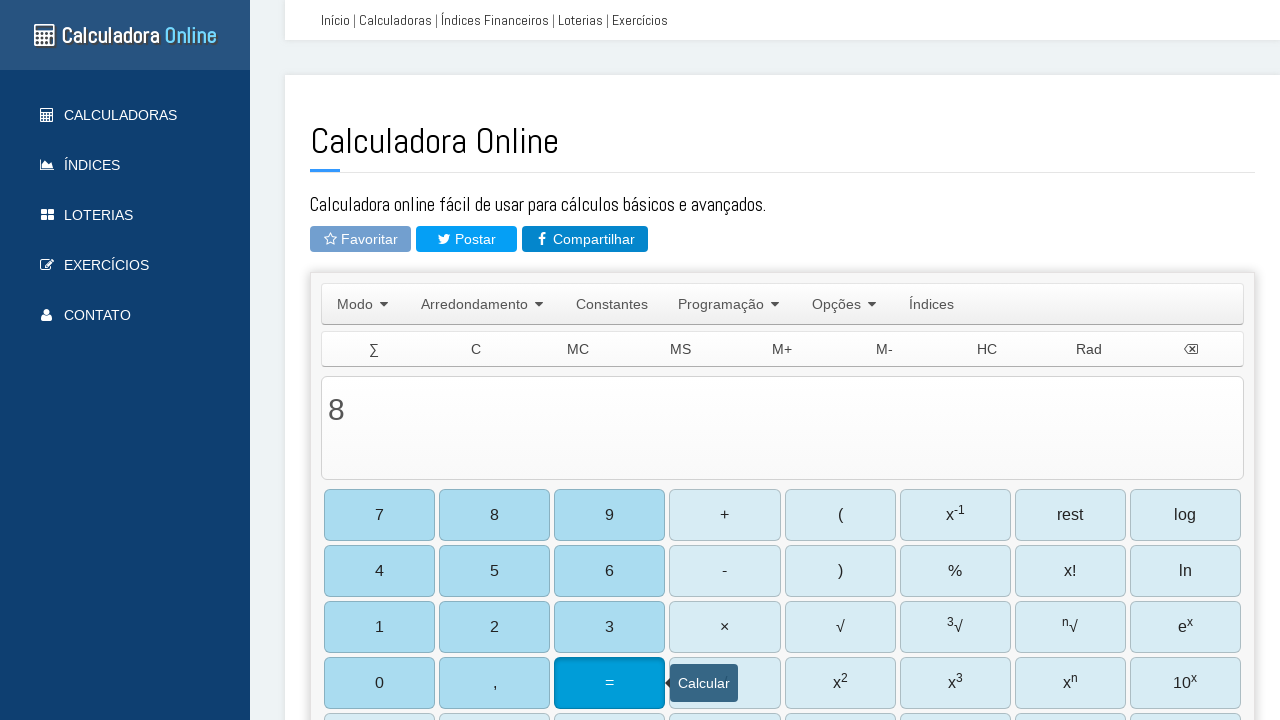

Verified addition result equals 8
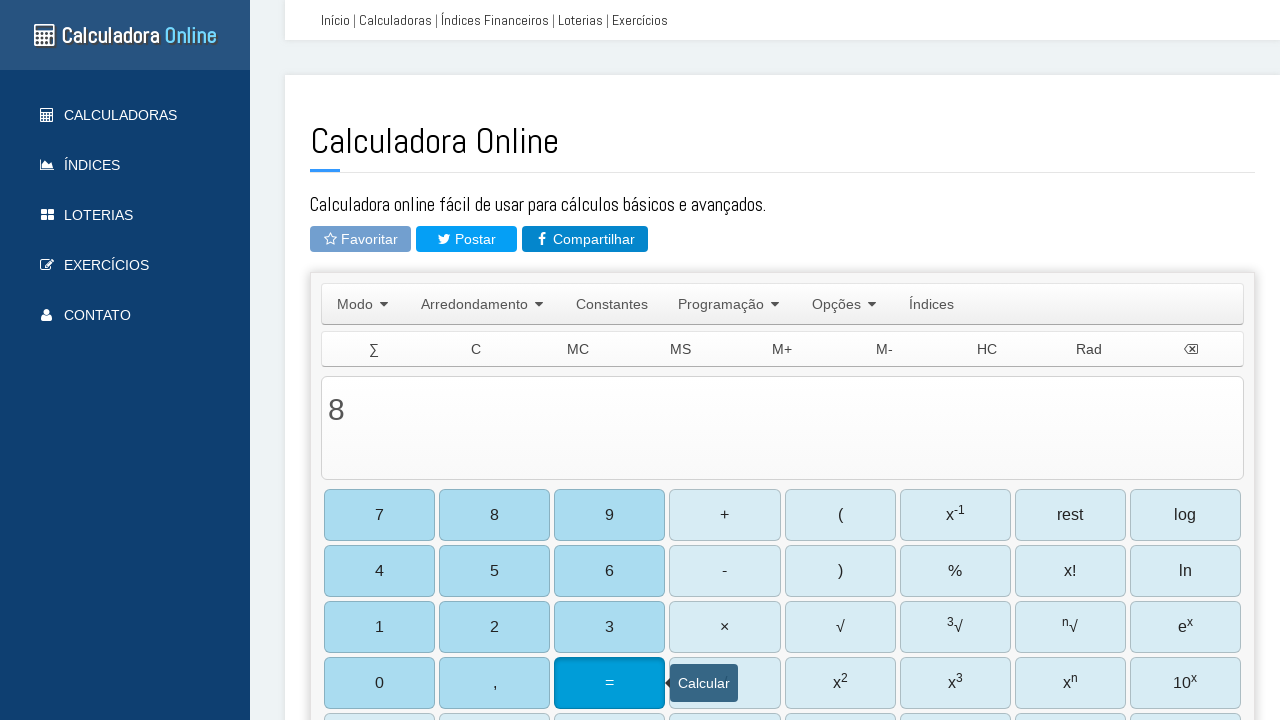

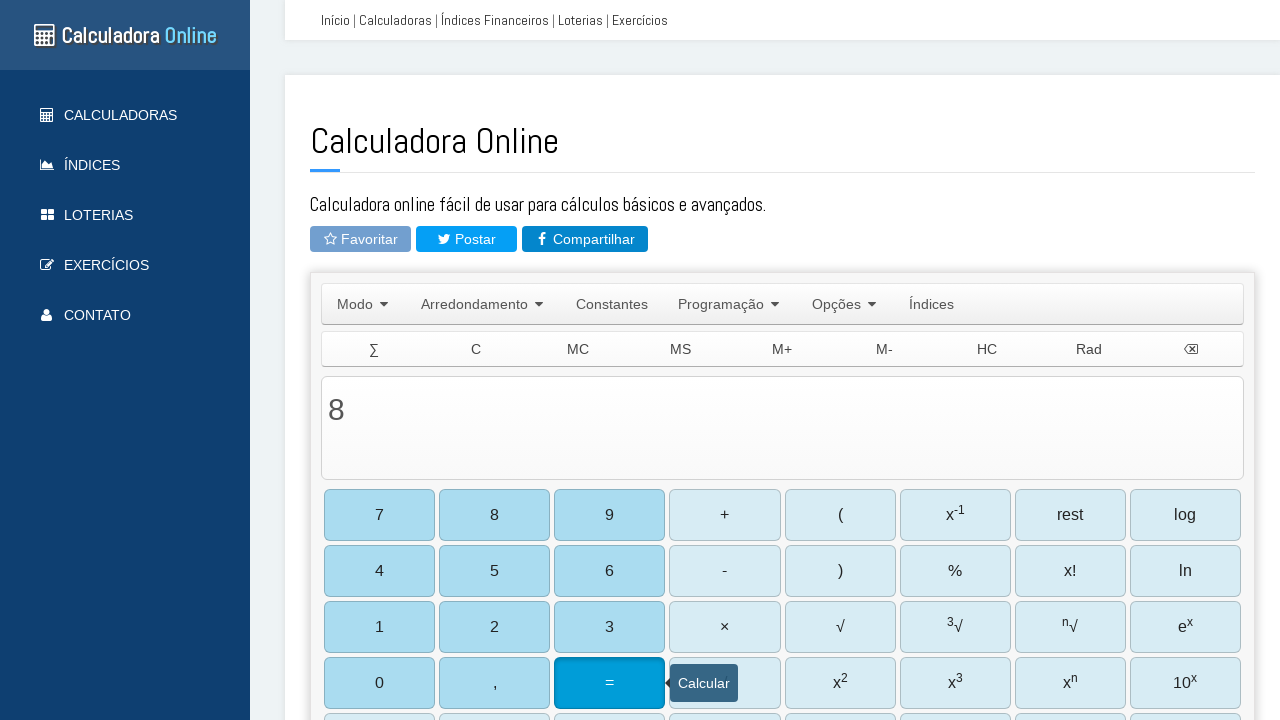